Tests file download functionality by clicking on a download link and verifying the file downloads

Starting URL: https://testcenter.techproeducation.com/index.php?page=file-download

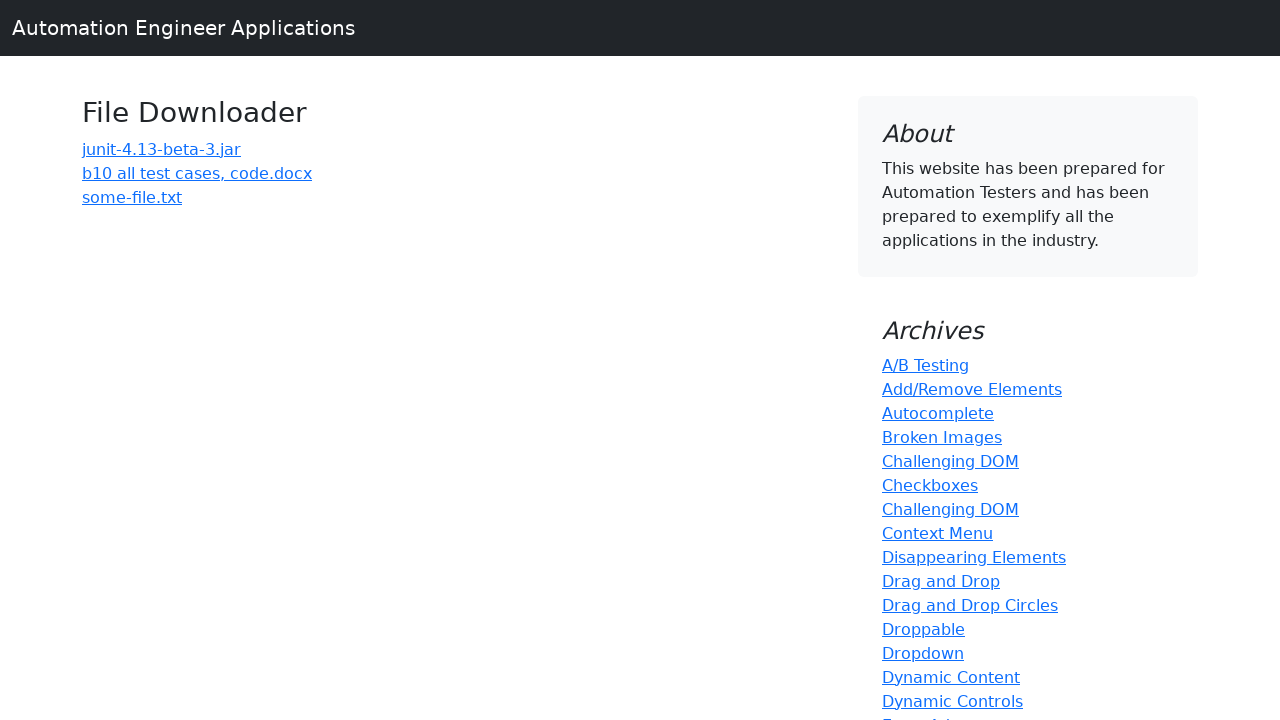

Clicked on download link for 'b10 all test cases, code.docx' at (197, 173) on a:has-text('b10 all test cases, code.docx')
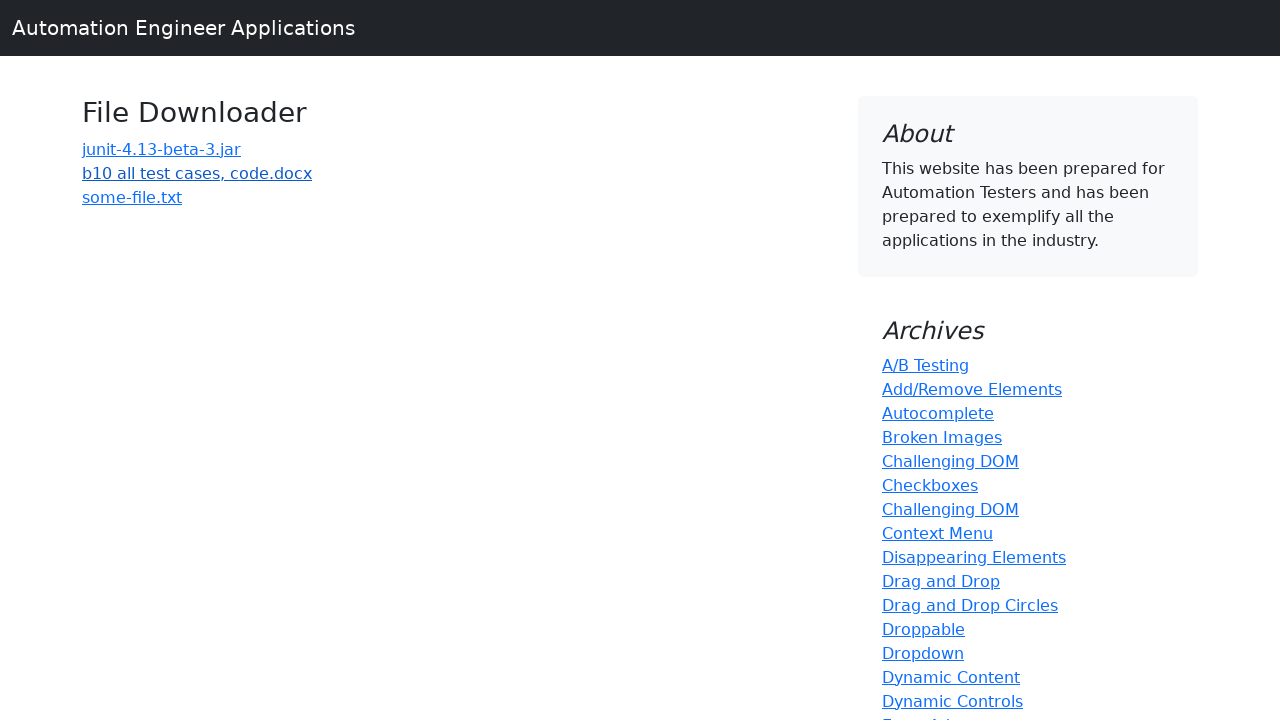

Waited 3 seconds for file download to complete
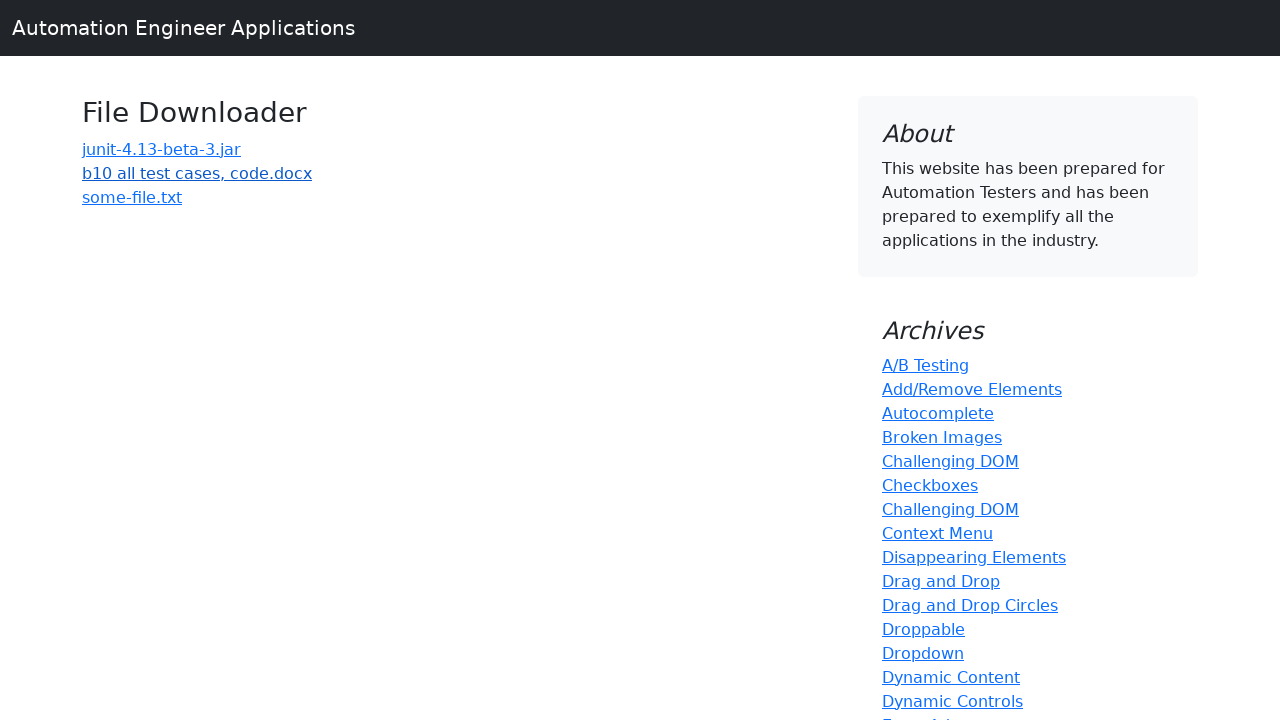

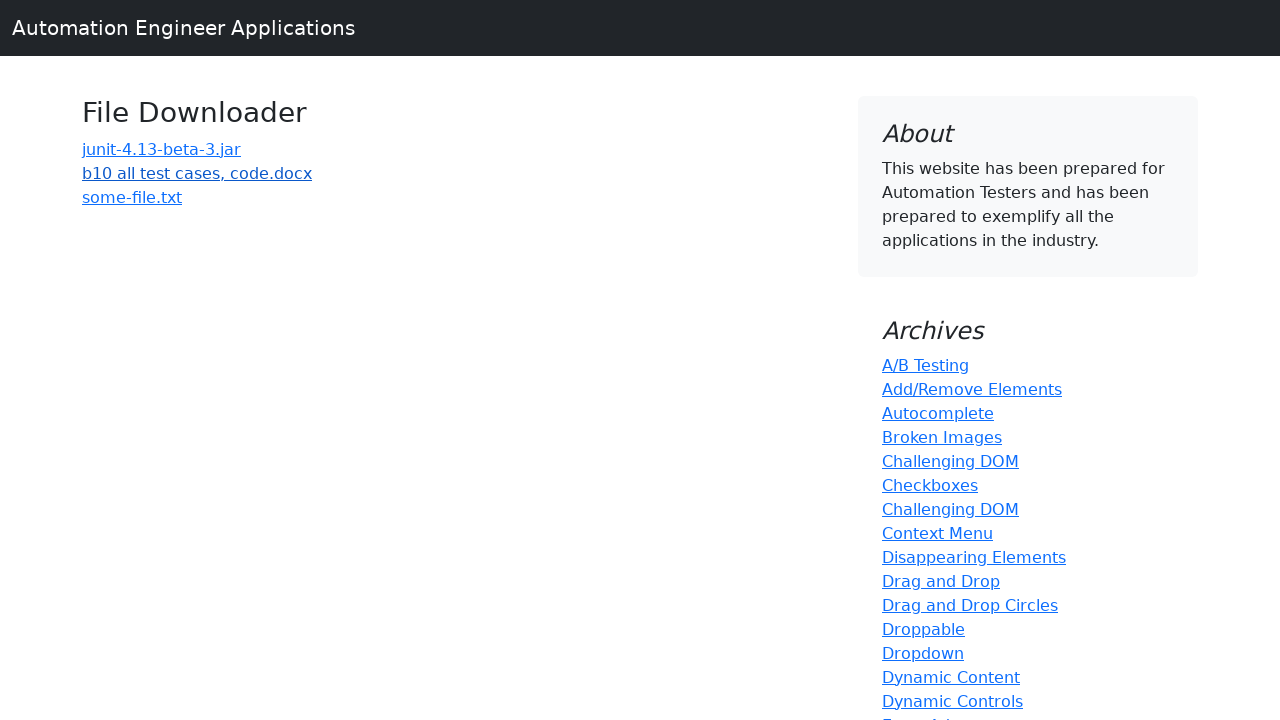